Tests dropdown selection functionality by selecting an option from a dropdown list and verifying the selection

Starting URL: https://the-internet.herokuapp.com/dropdown

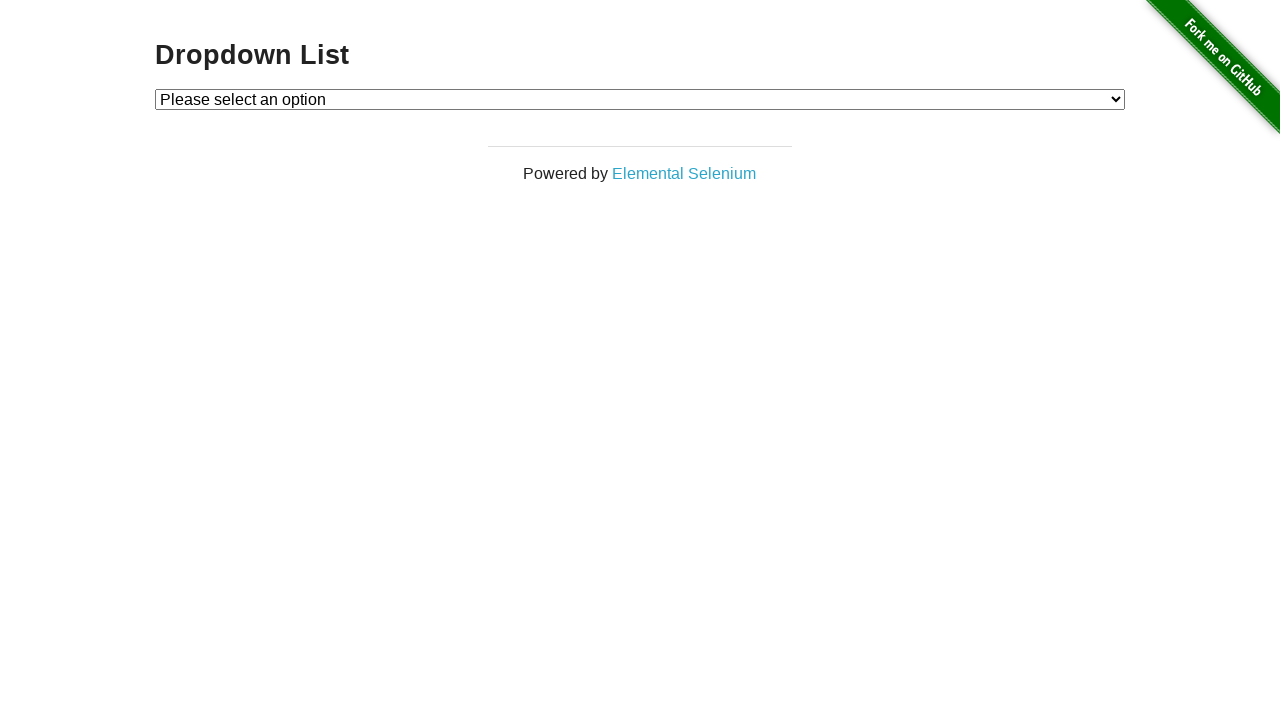

Selected option with value '1' from dropdown on #dropdown
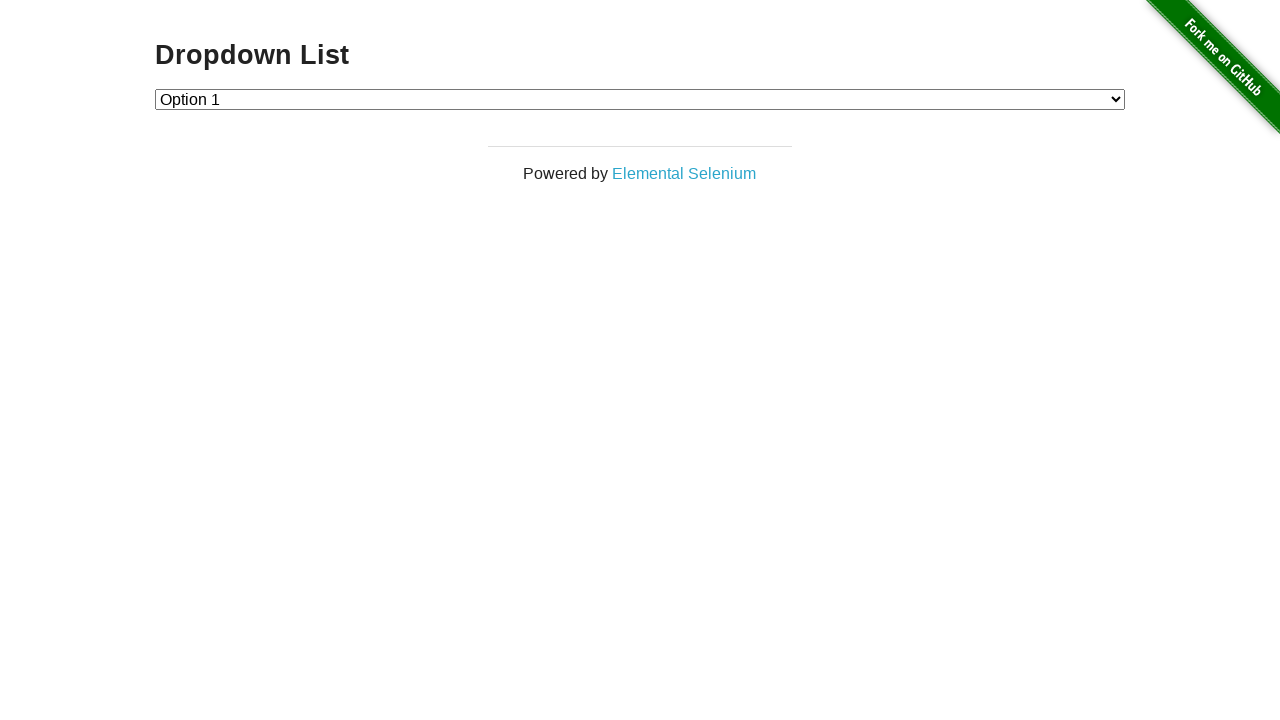

Located the selected option element
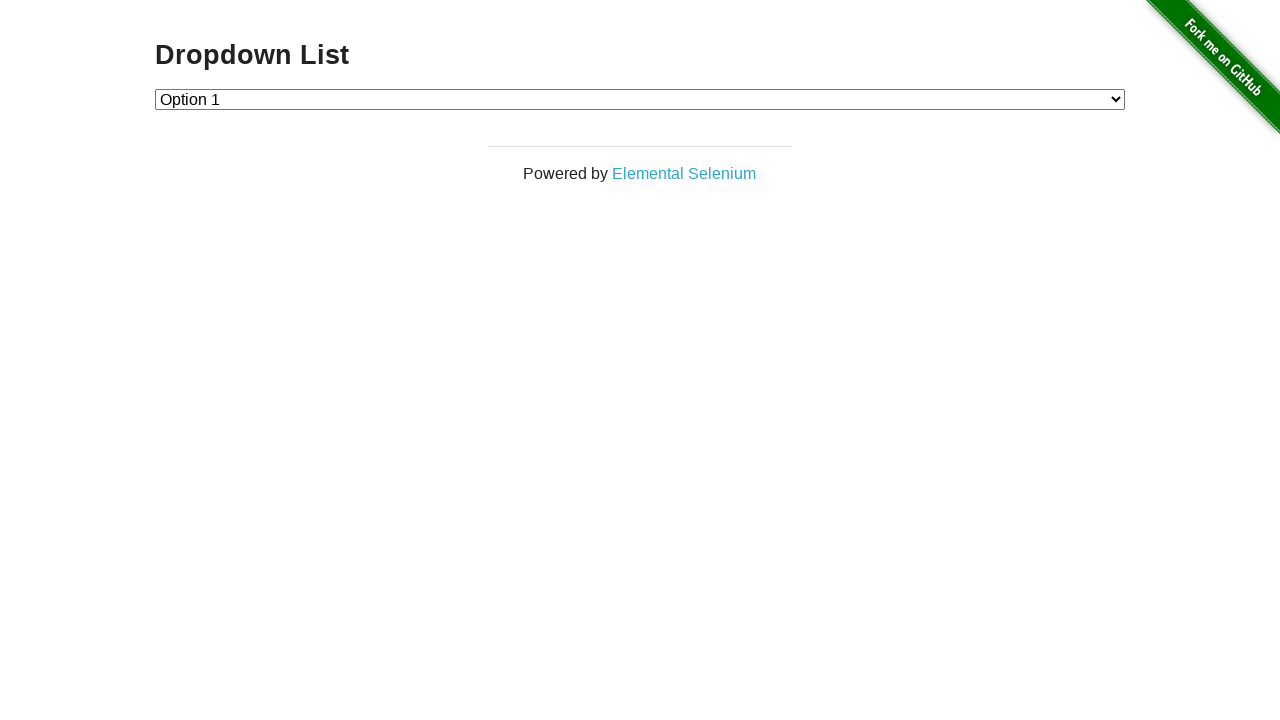

Verified that the dropdown selection has value '1'
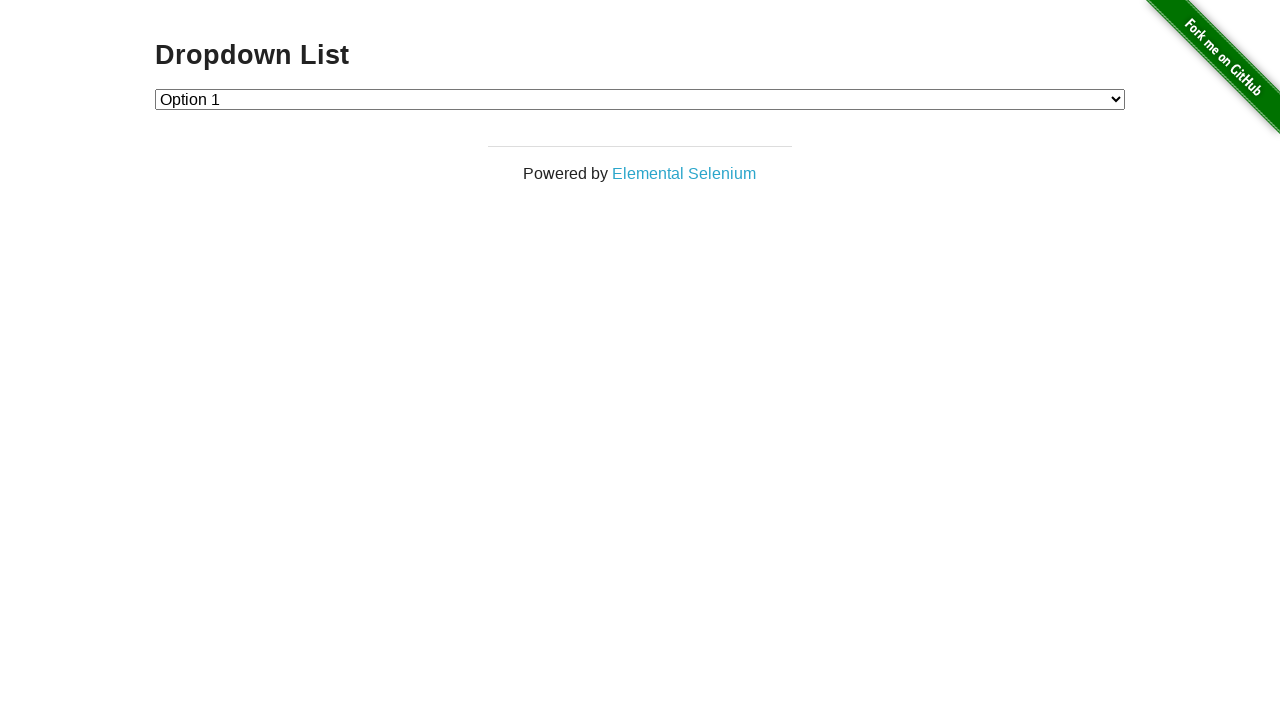

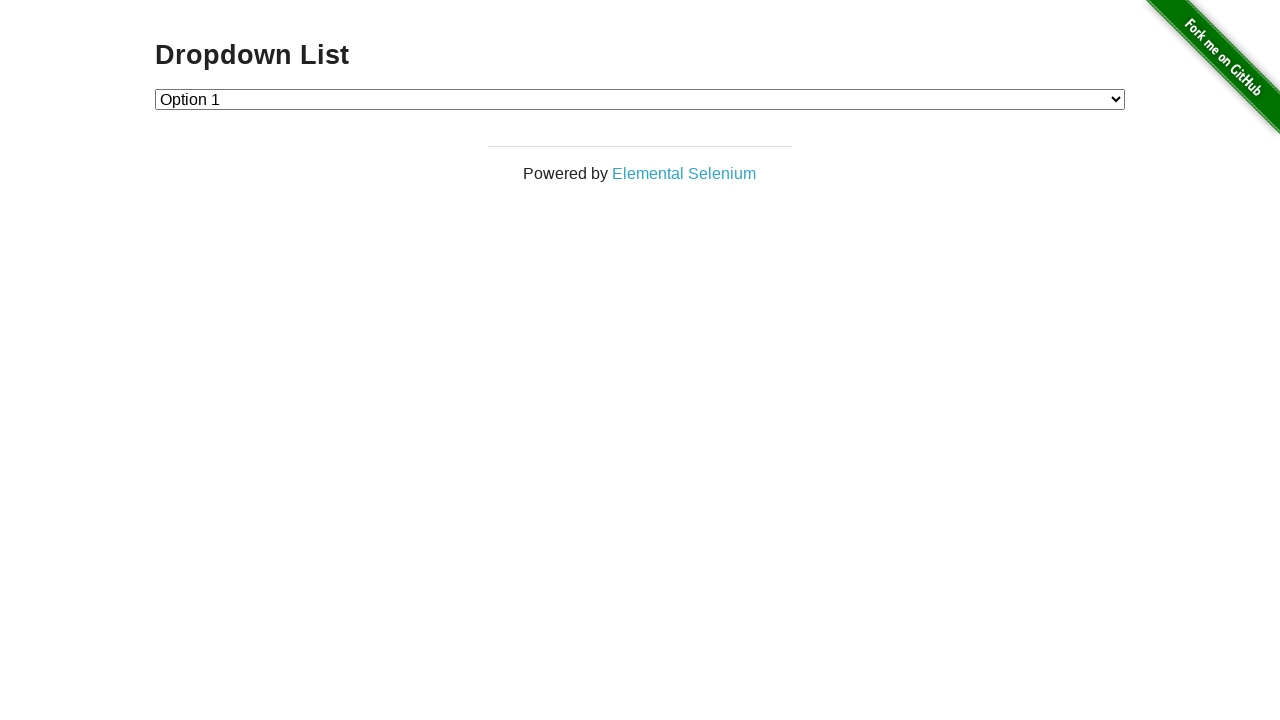